Tests adding items to cart and completing checkout process

Starting URL: https://rahulshettyacademy.com/seleniumPractise/#/

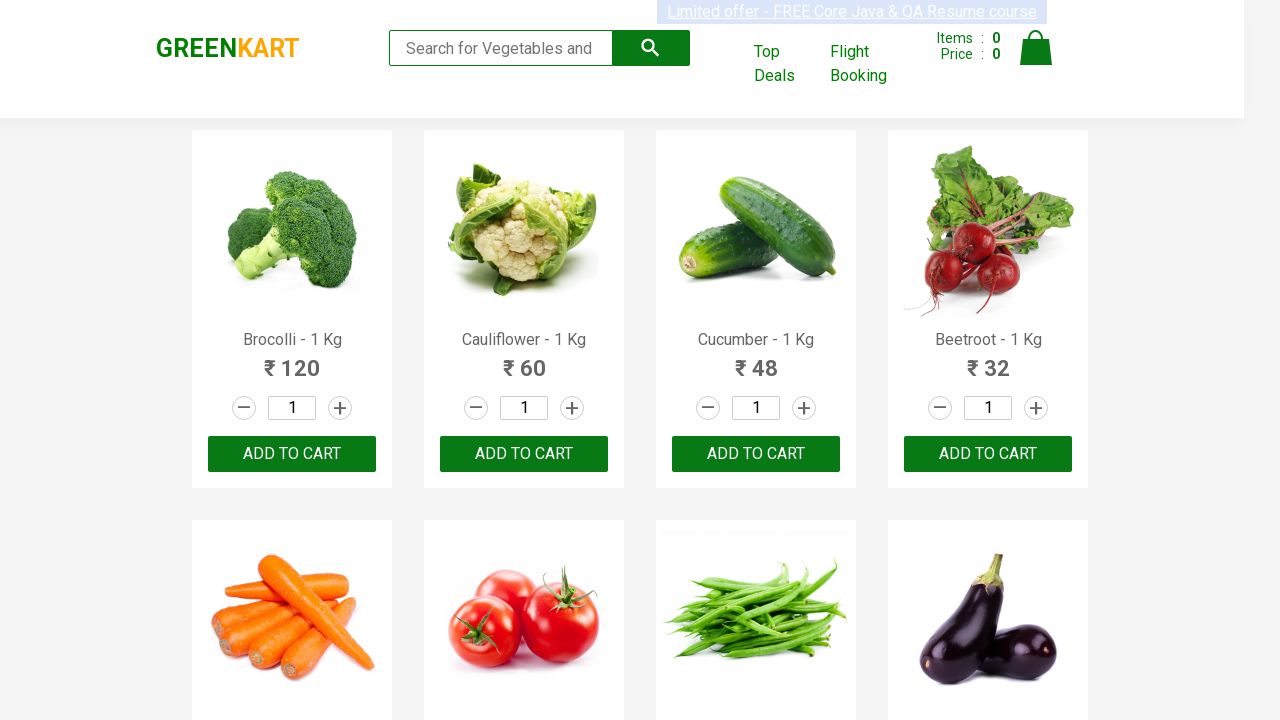

Filled search field with 'ca' to find products on .search-keyword
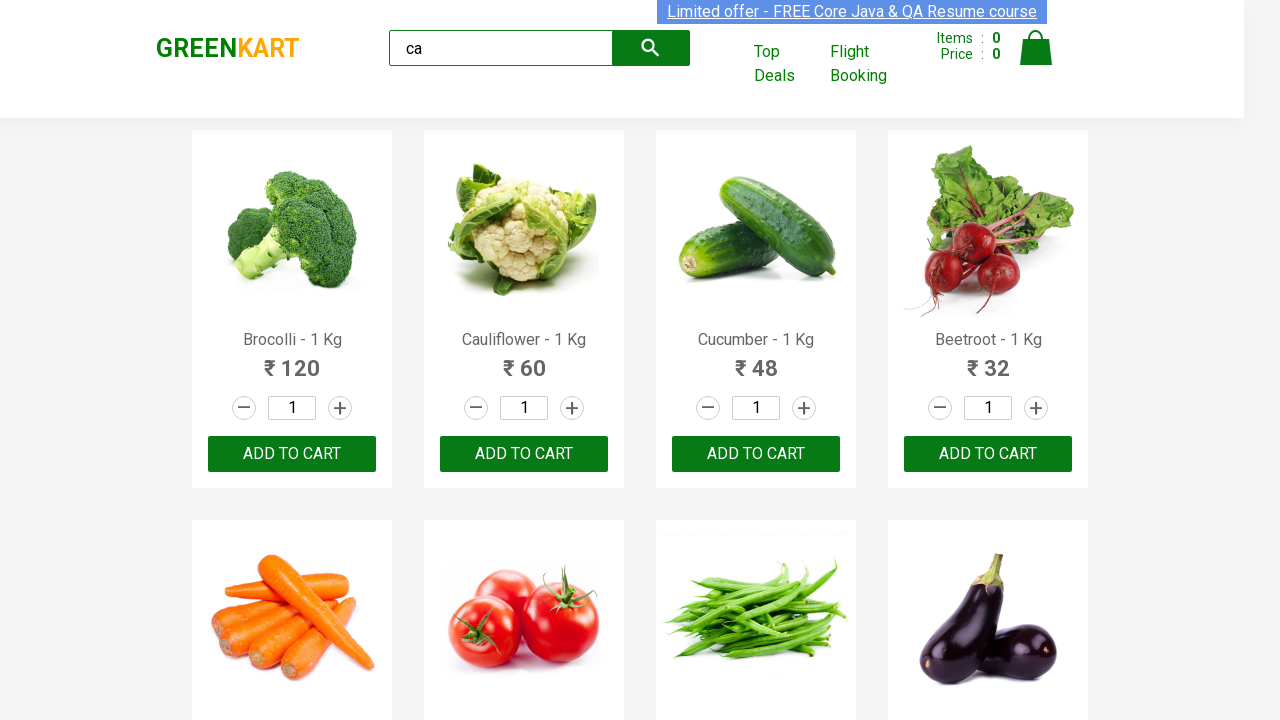

Located all product items on the page
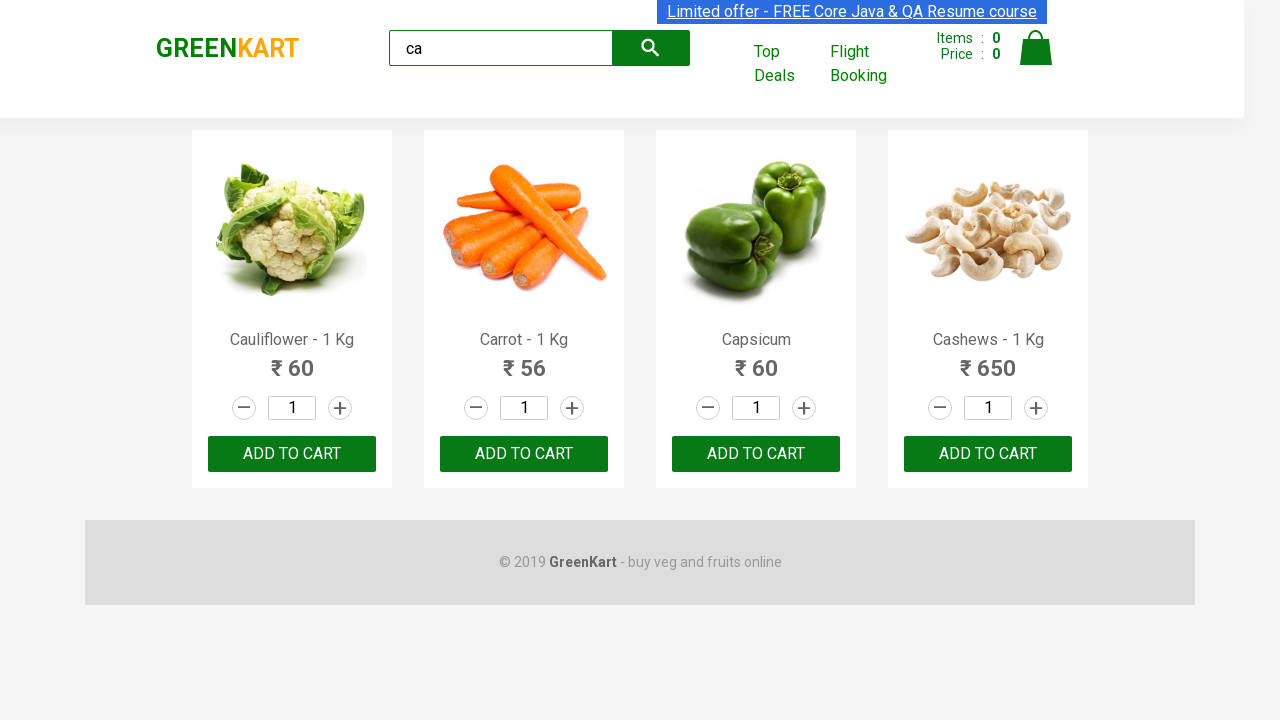

Retrieved product name: Cauliflower - 1 Kg
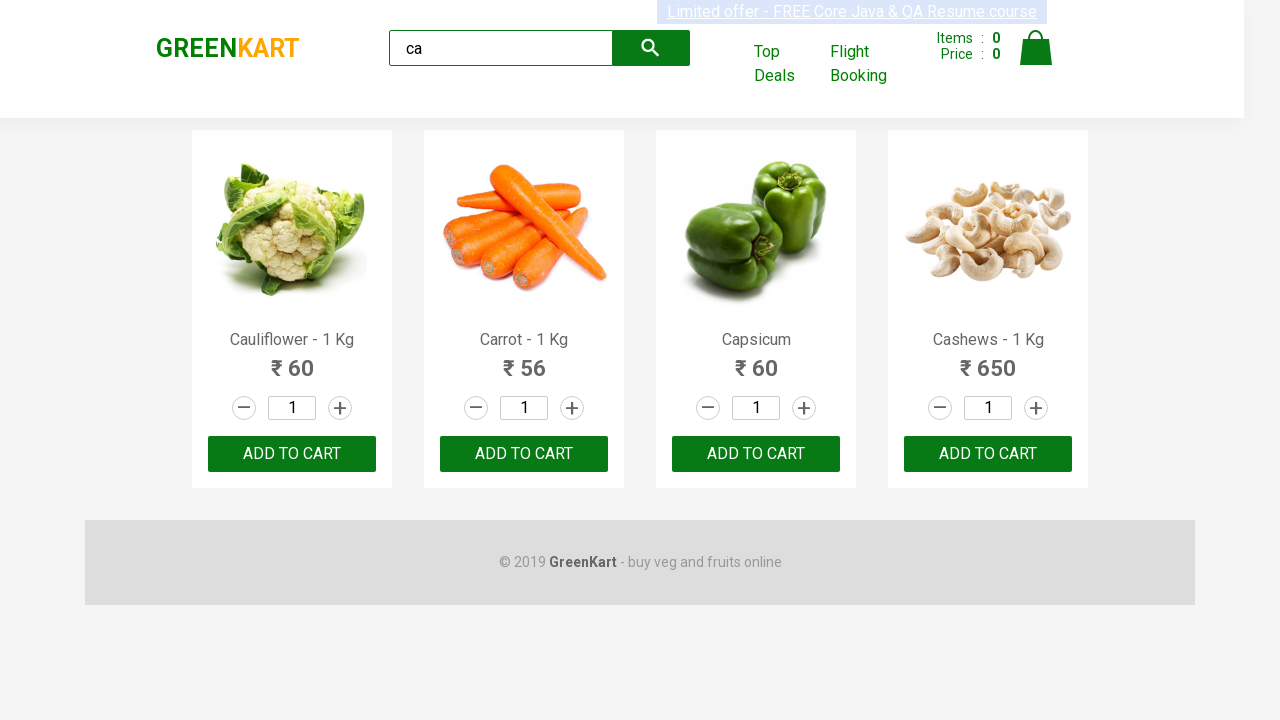

Clicked 'Add to Cart' button for Cauliflower product at (292, 454) on .products .product >> nth=0 >> button[type="button"]
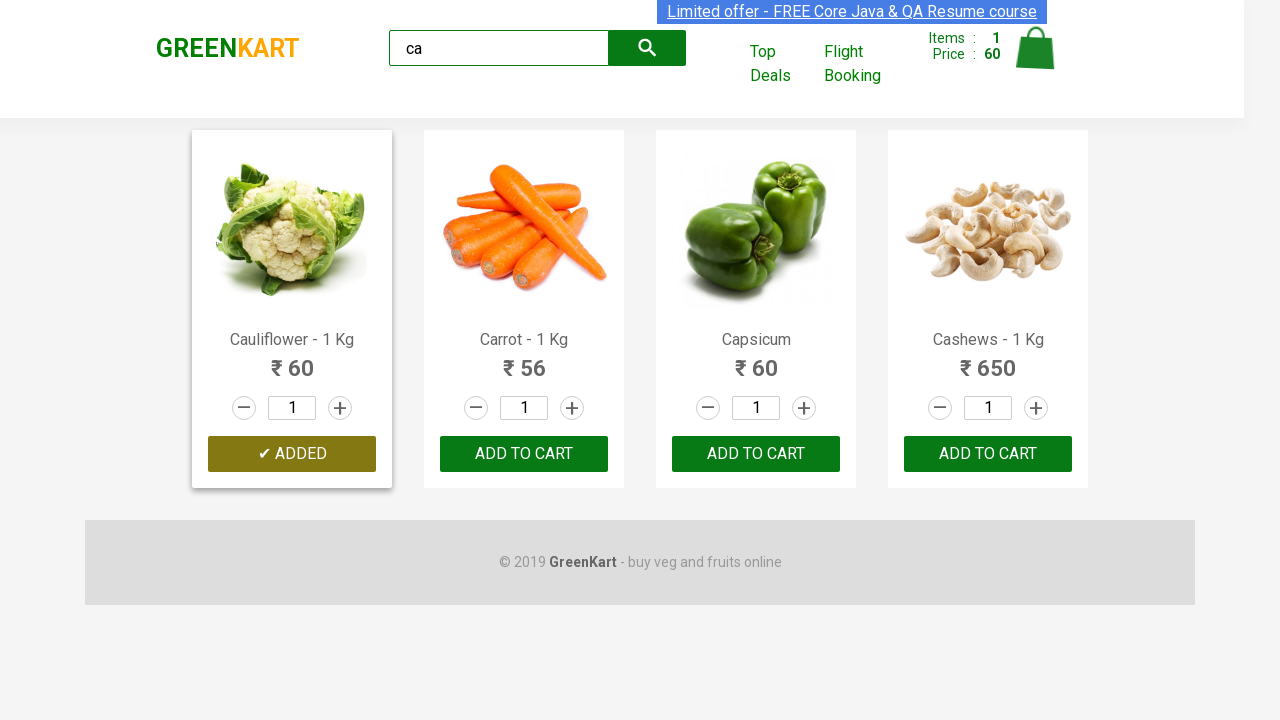

Clicked cart icon to view cart at (1036, 48) on .cart-icon>img
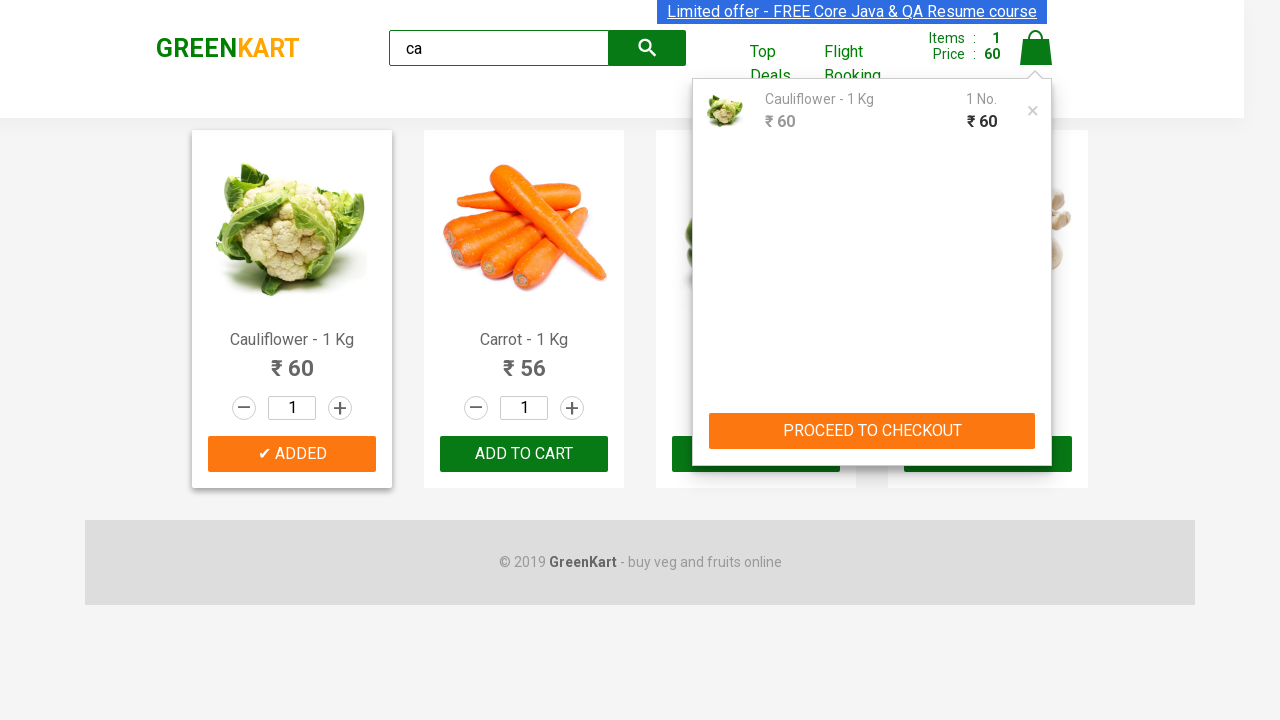

Clicked 'PROCEED TO CHECKOUT' button at (872, 431) on text=PROCEED TO CHECKOUT
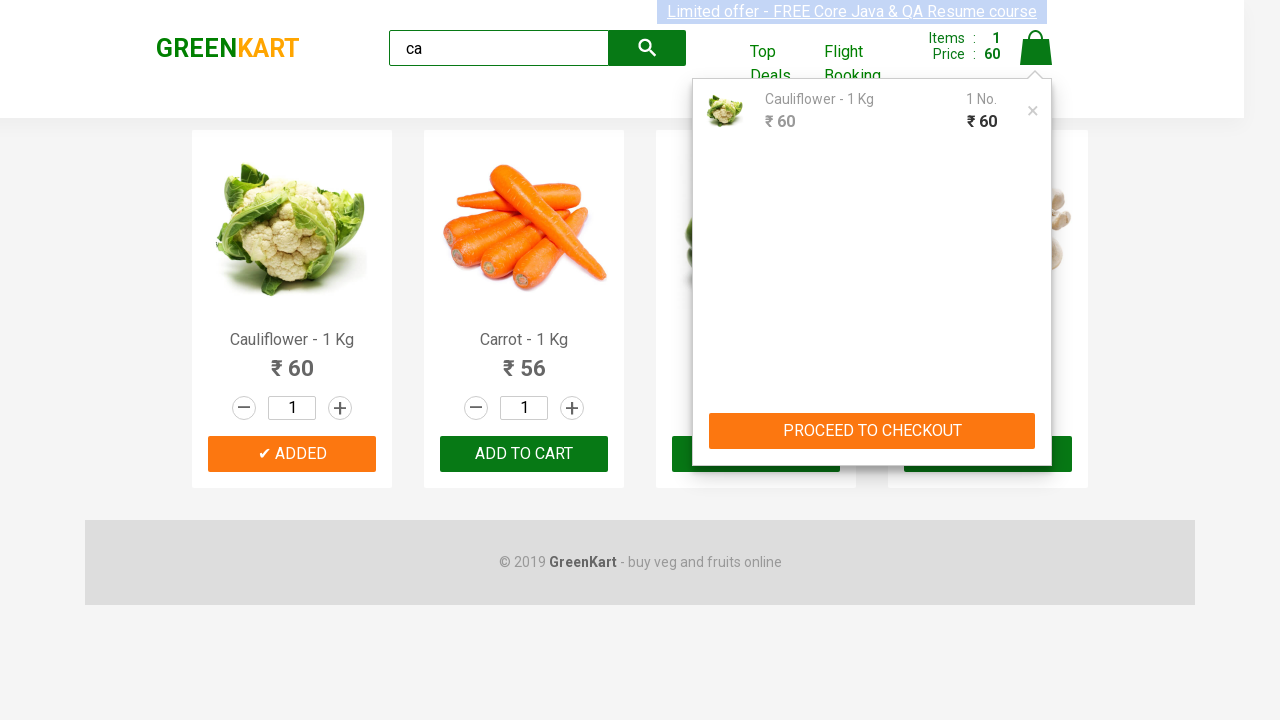

Clicked 'Place Order' button to complete checkout at (1036, 420) on text=Place Order
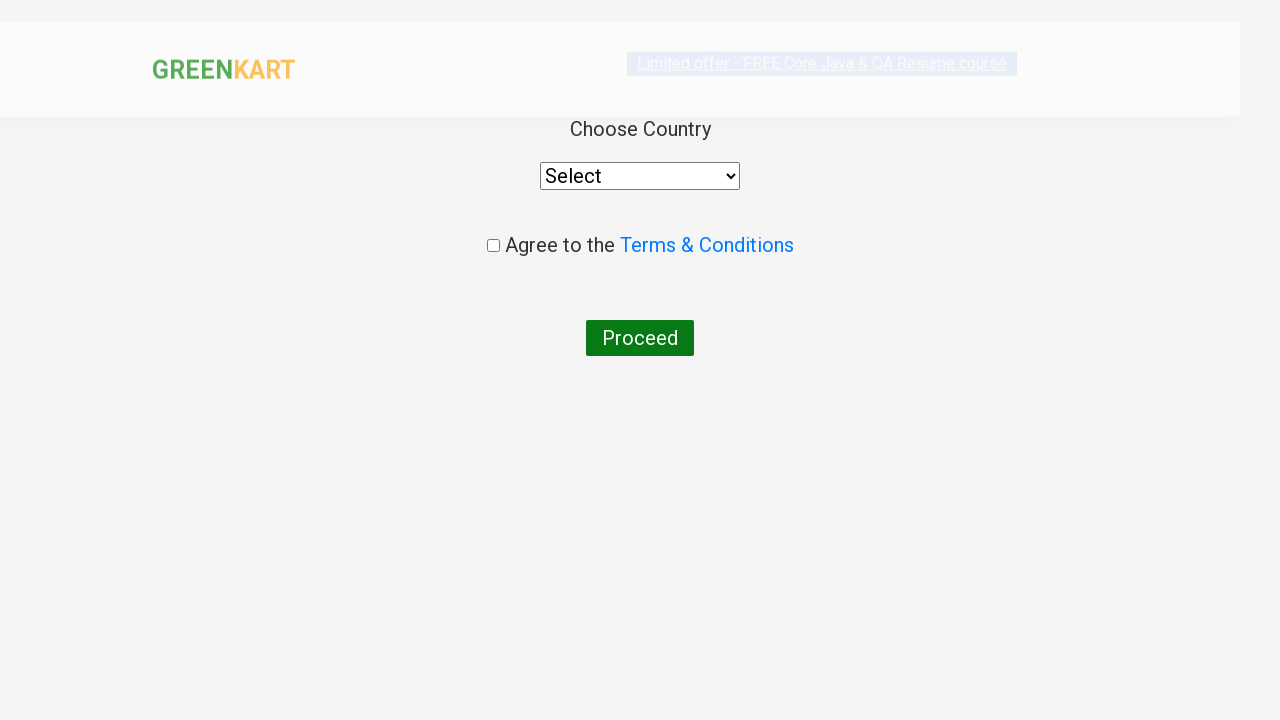

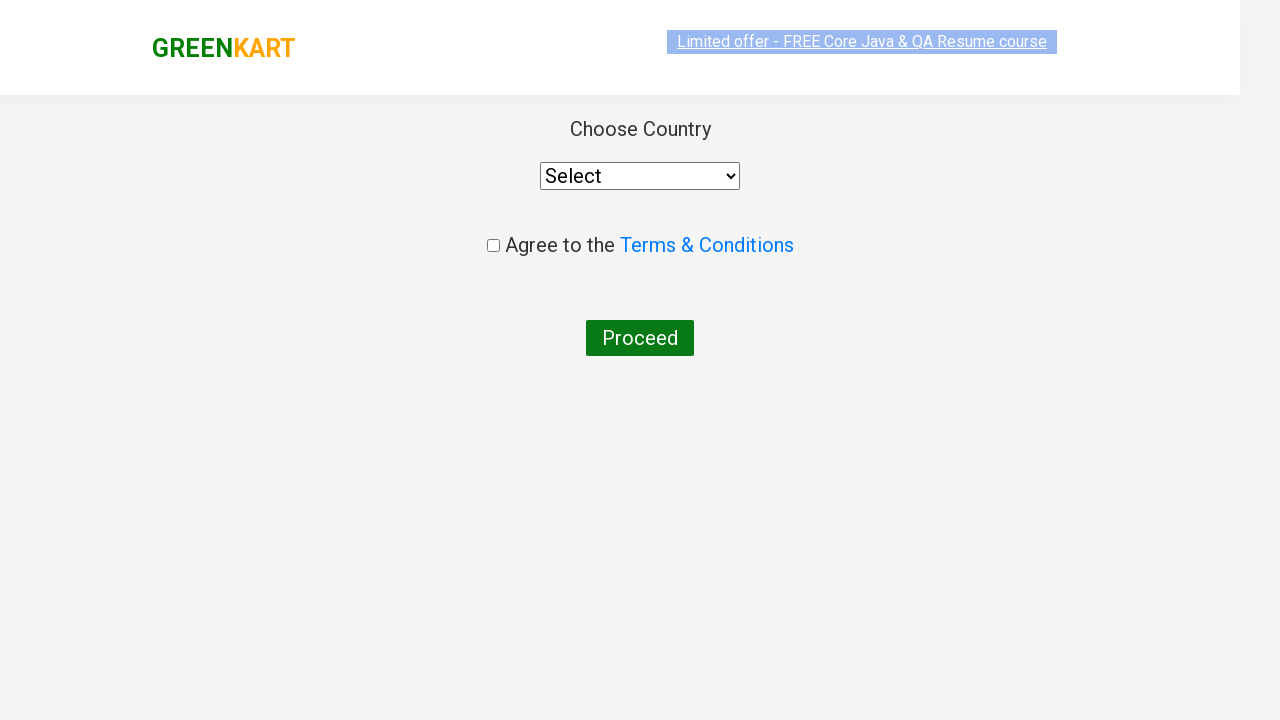